Tests the W3Schools try-it editor by switching to the iframe and clicking the 'Try it' button to trigger a JavaScript confirm dialog

Starting URL: https://www.w3schools.com/jsref/tryit.asp?filename=tryjsref_confirm

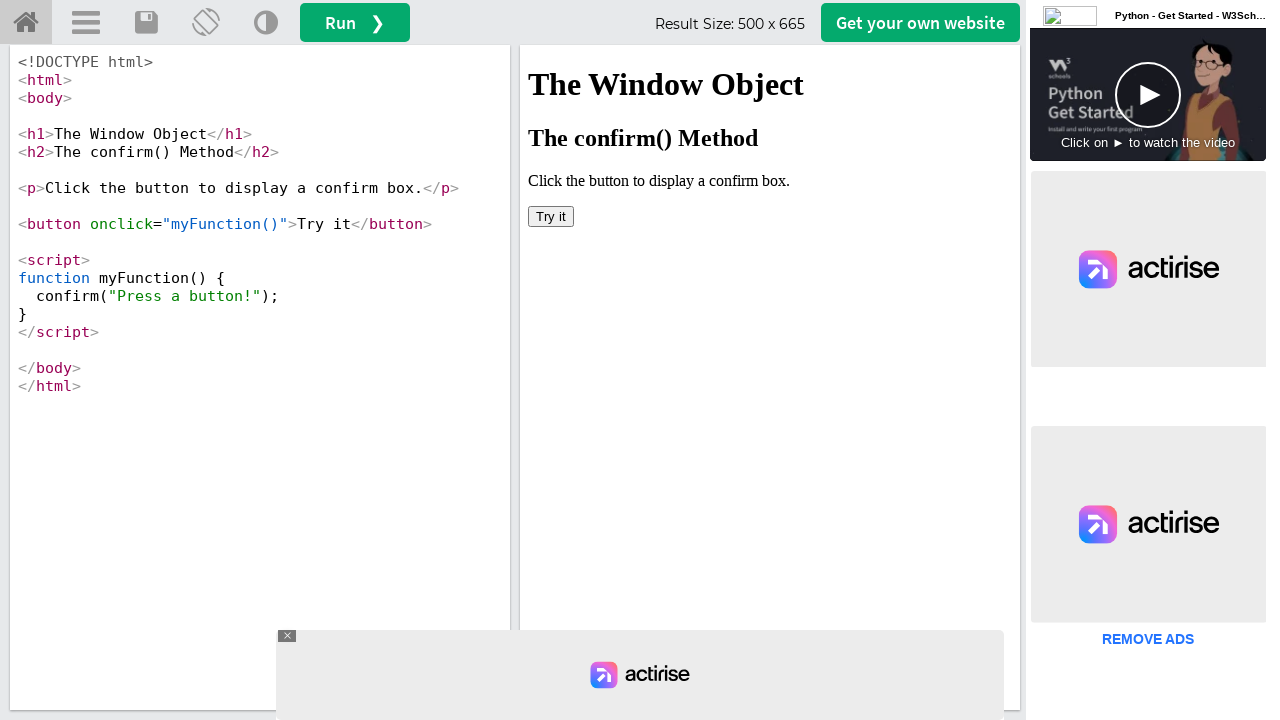

Located the iframeResult iframe
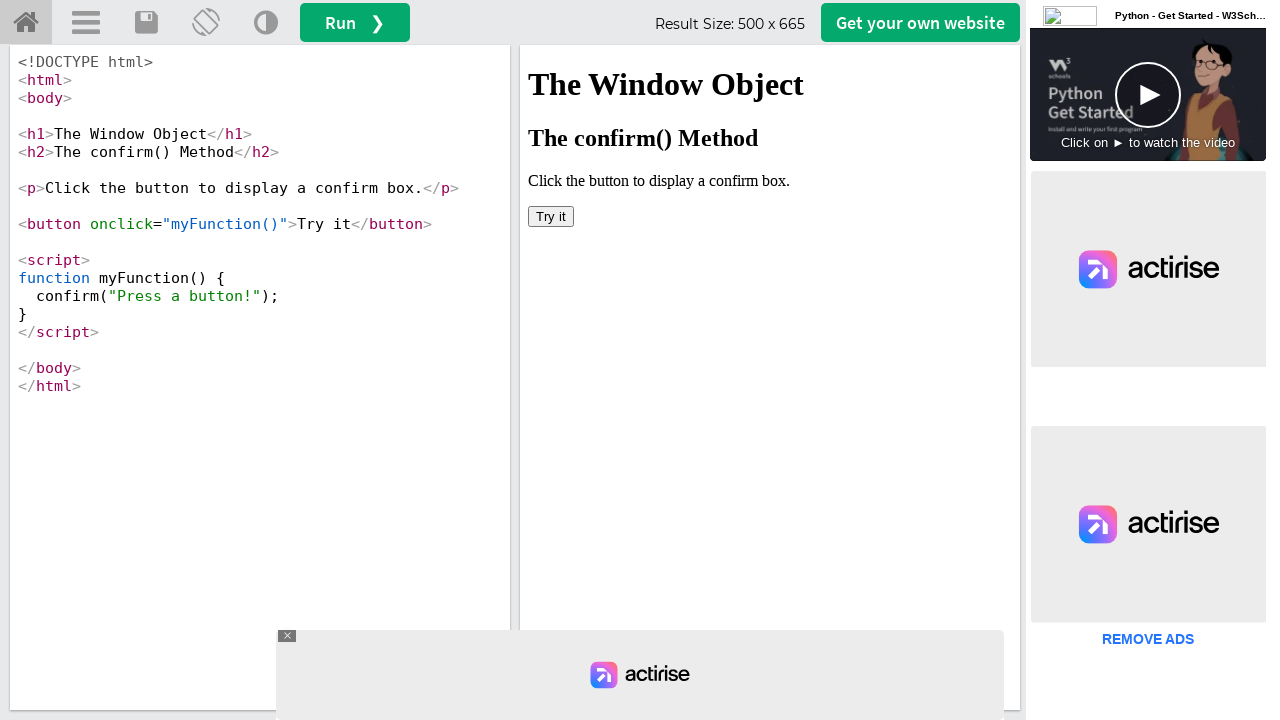

Clicked the 'Try it' button to trigger confirm dialog at (551, 216) on iframe#iframeResult >> nth=0 >> internal:control=enter-frame >> xpath=//button[t
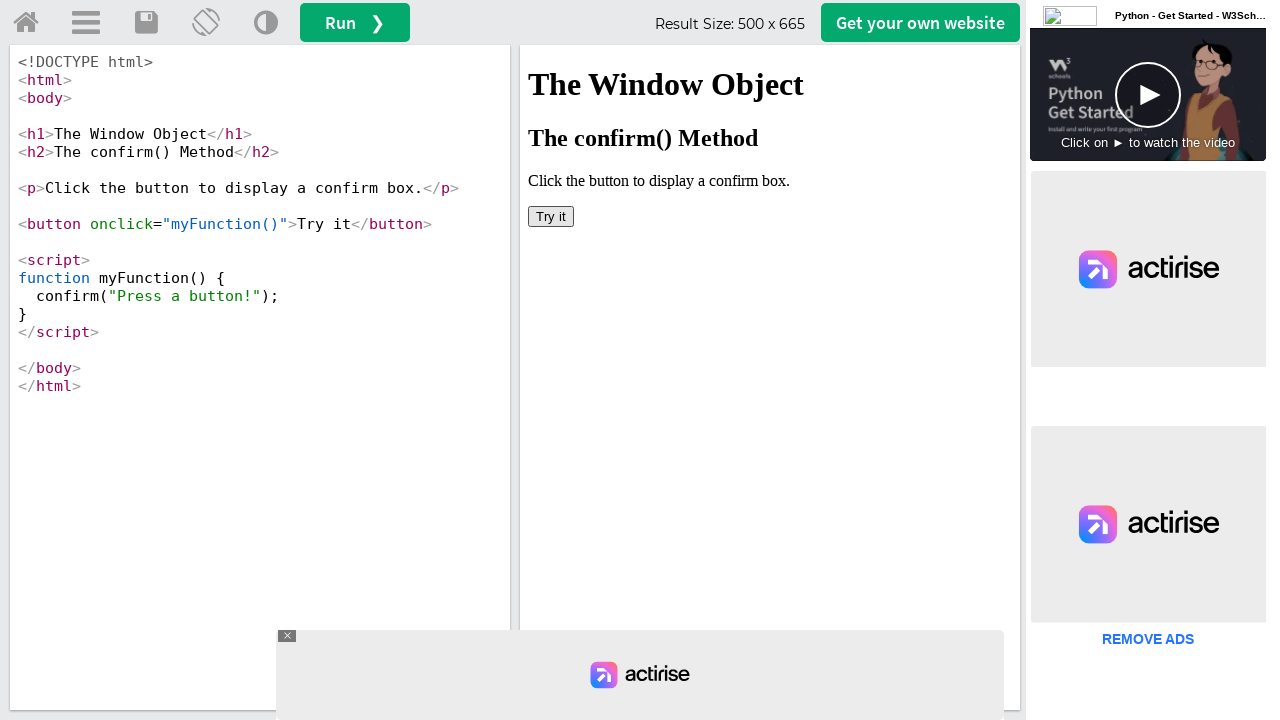

Set up dialog handler to accept confirm dialog
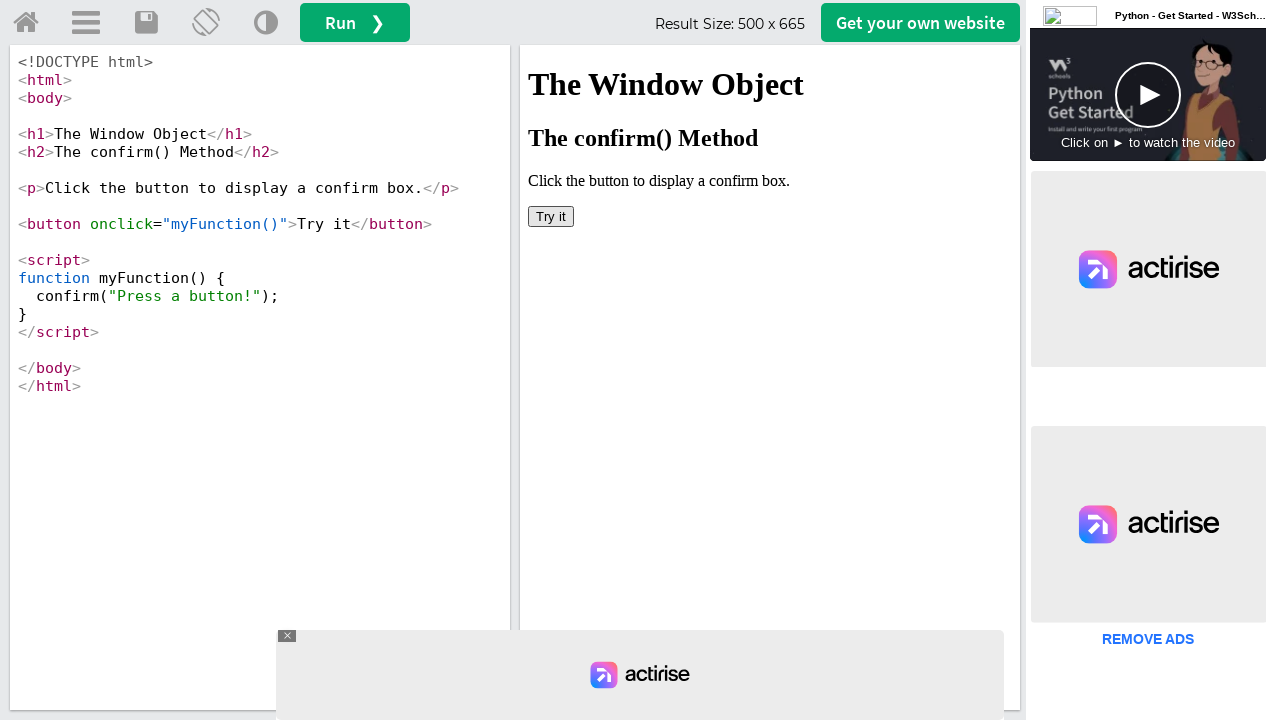

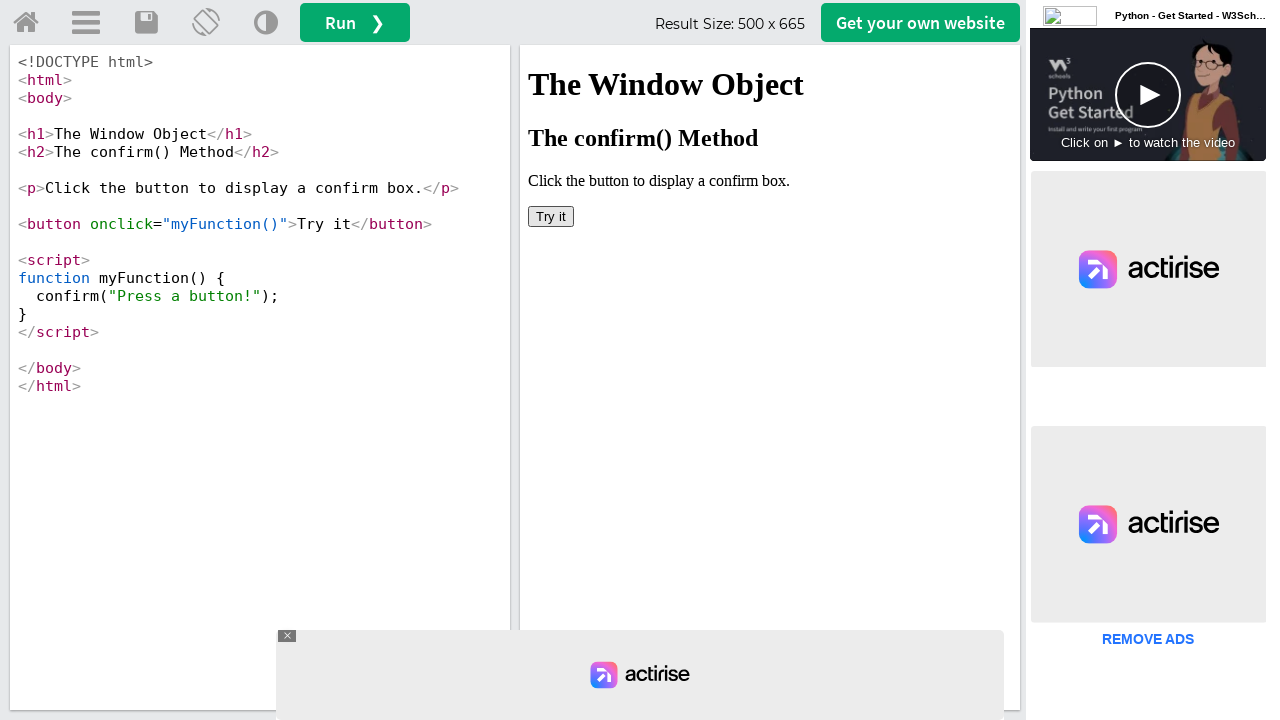